Tests a warm floor calculator by entering width and length dimensions into the calculation form fields

Starting URL: https://kermi-fko.ru/raschety/Calc-Rehau-Solelec.aspx

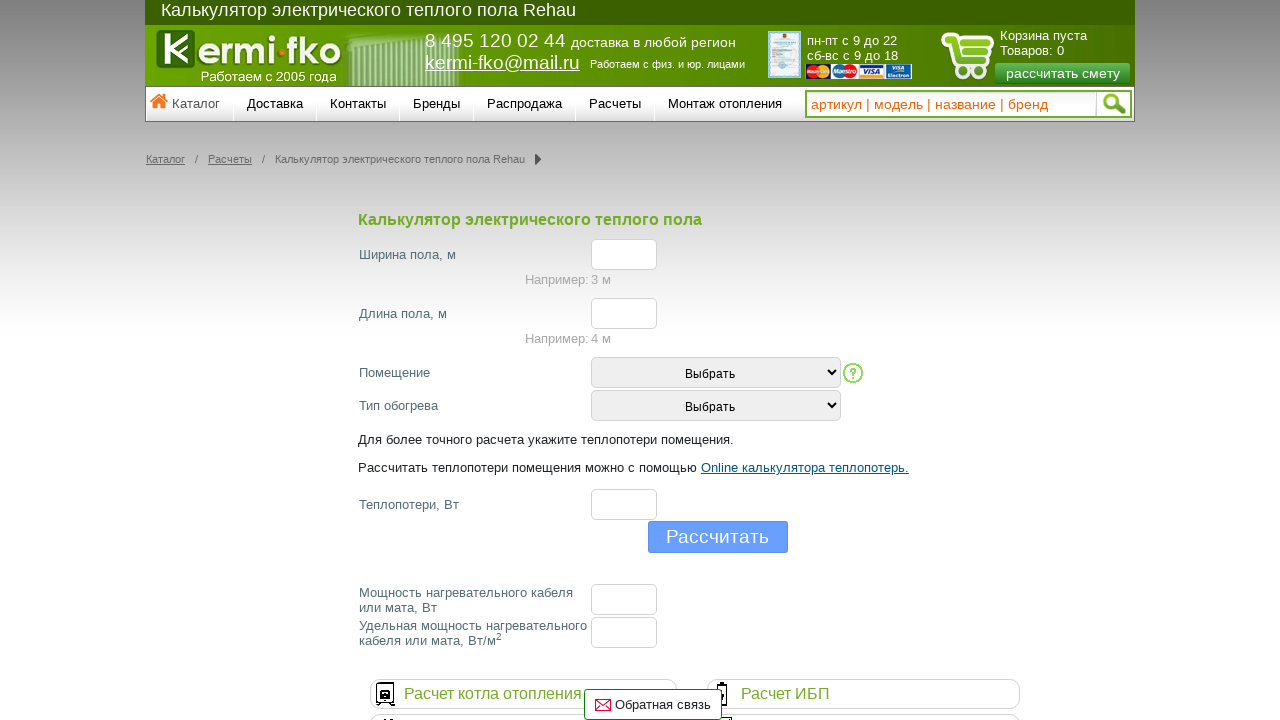

Filled width field with value 4 on #el_f_width
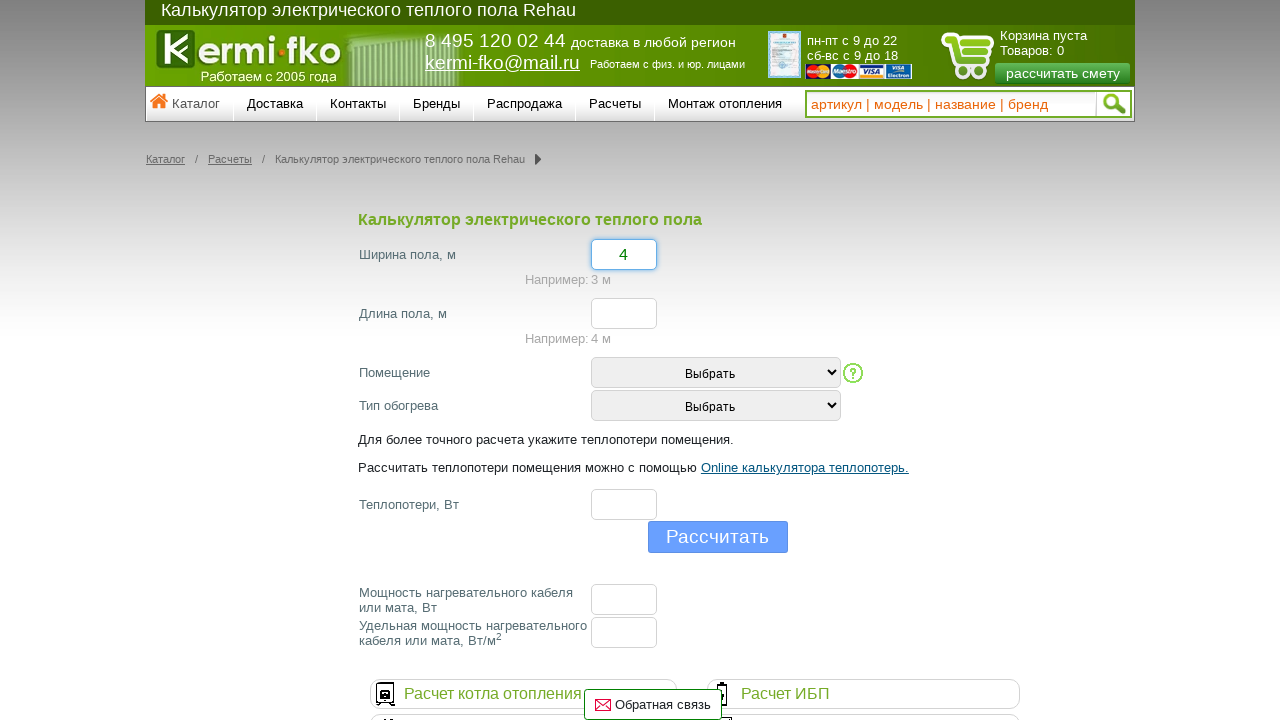

Filled length field with value 5 on #el_f_lenght
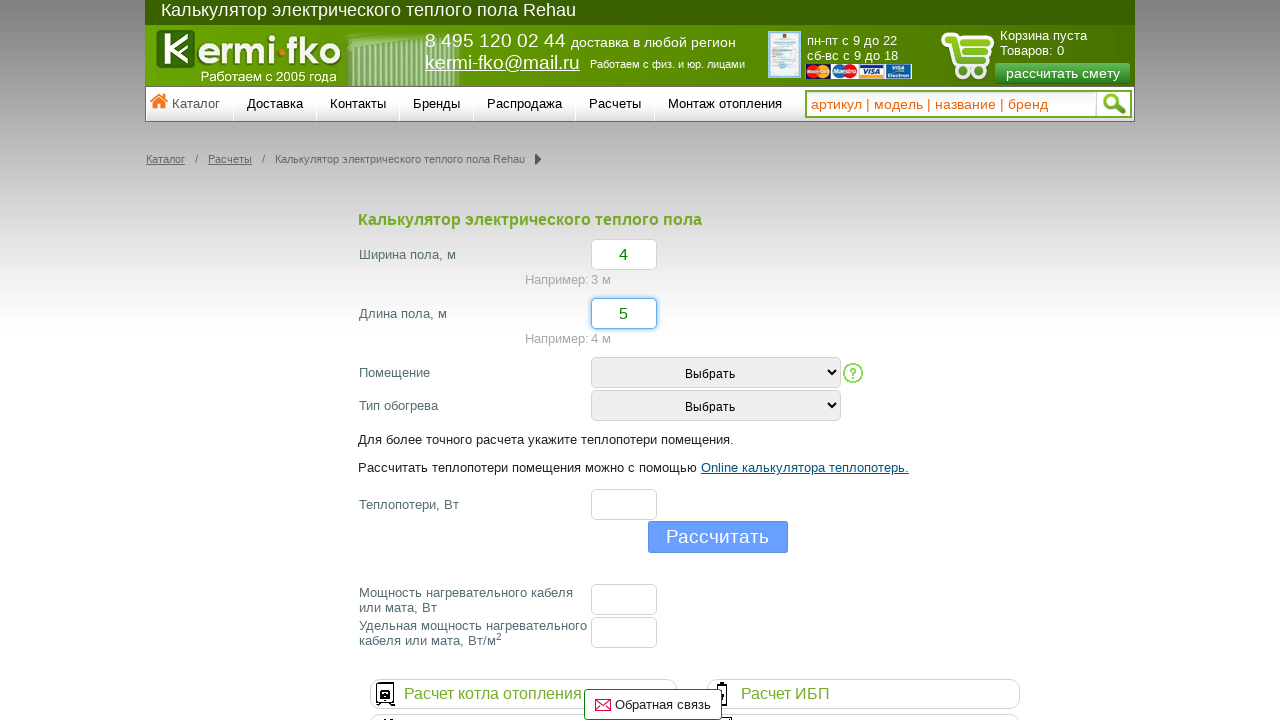

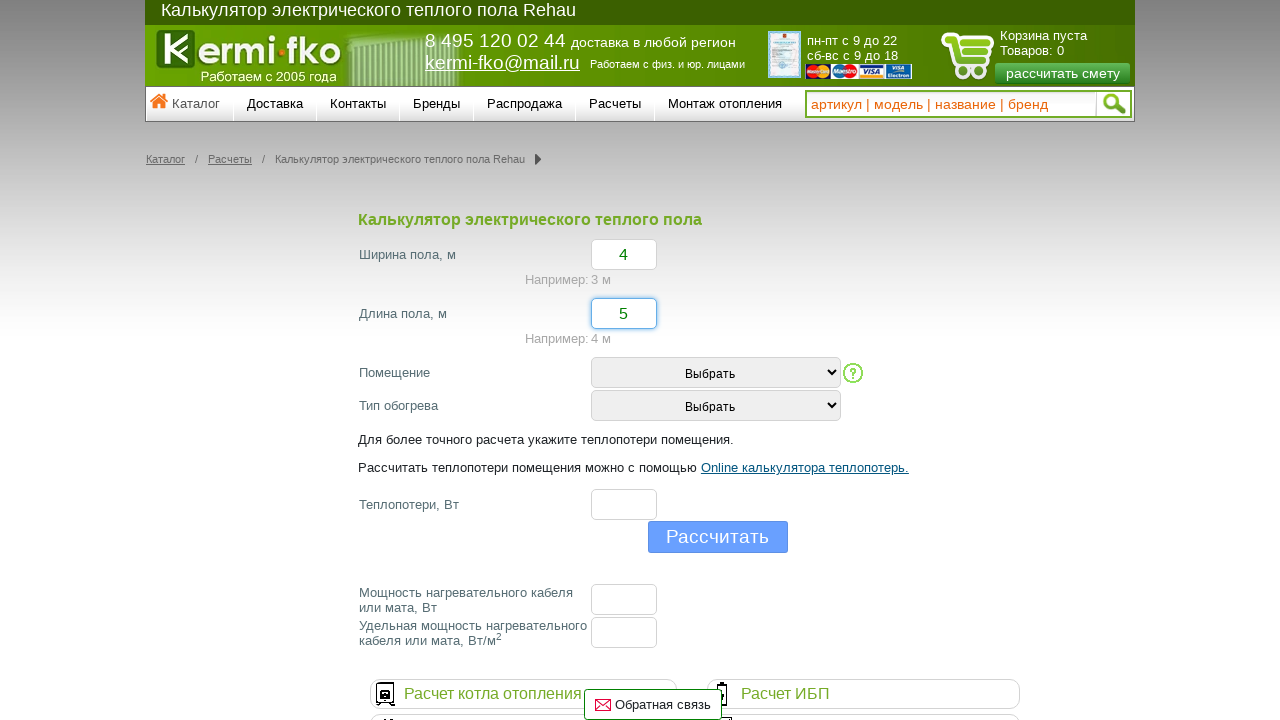